Tests navigation to the Book Store Application by scrolling to and clicking on the Book Store card, then verifying the URL changes to the books page

Starting URL: https://demoqa.com/

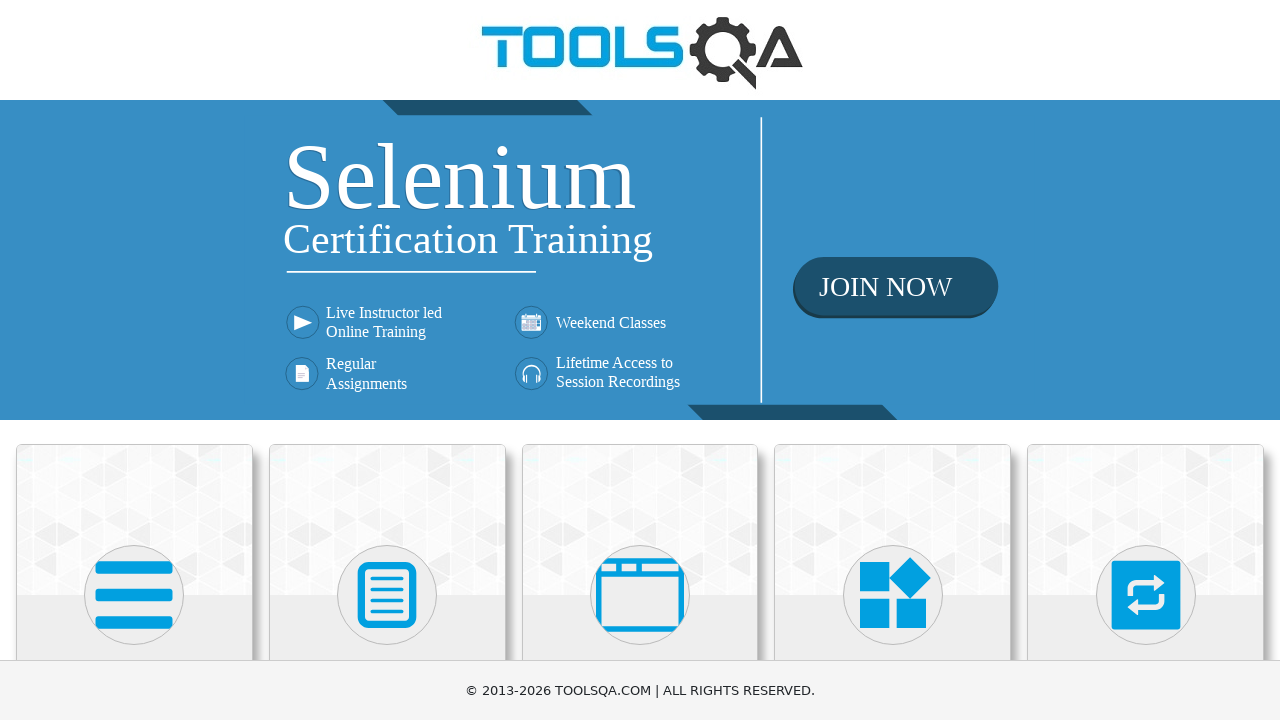

Located Book Store Application card
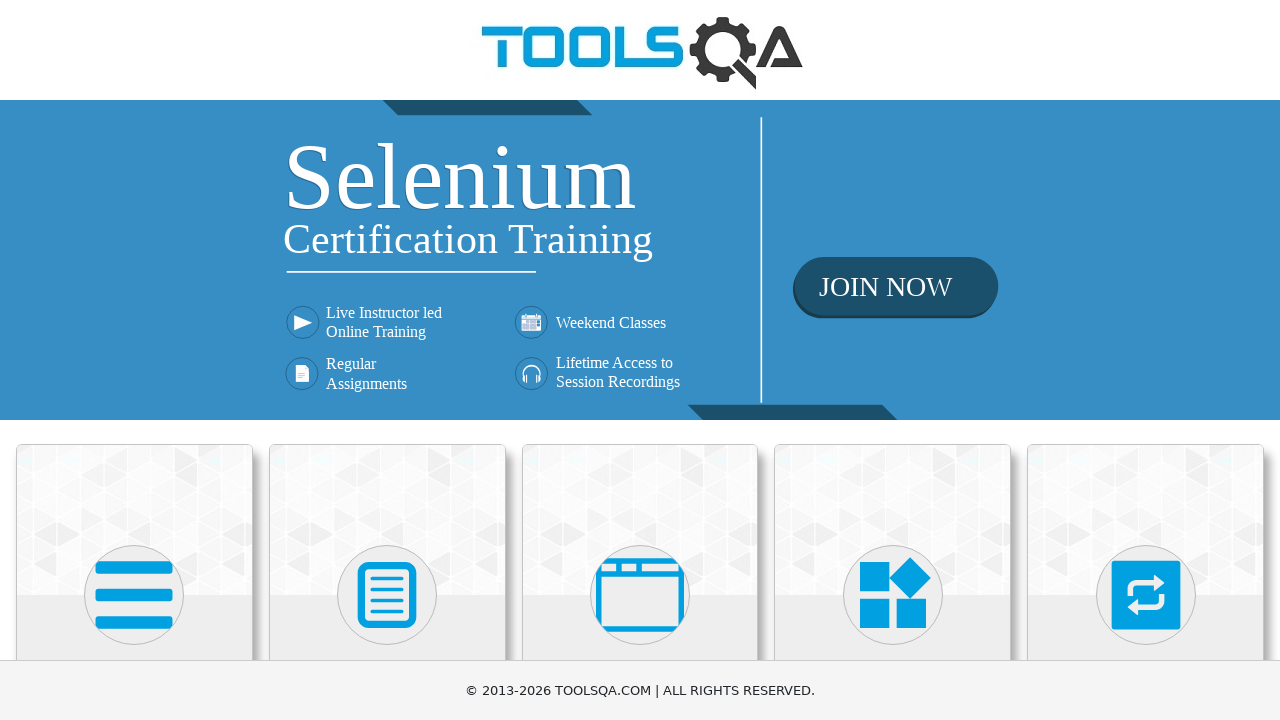

Scrolled Book Store Application card into view
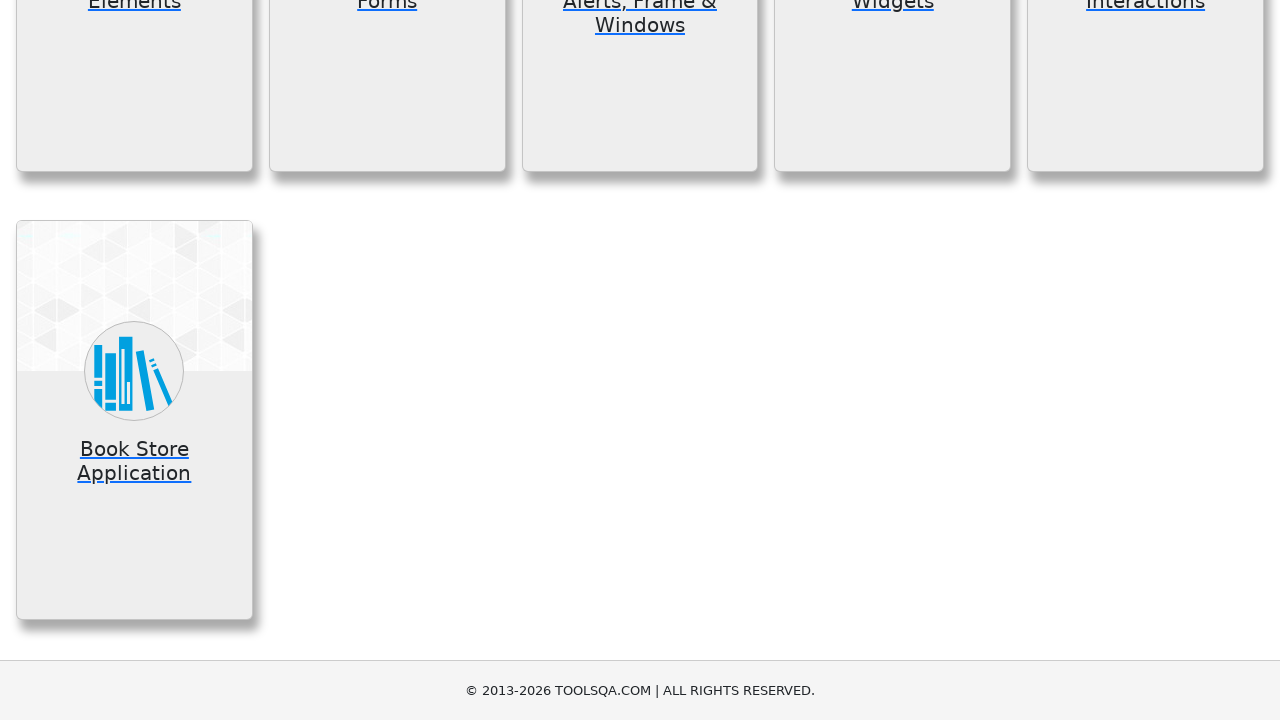

Clicked on Book Store Application card at (134, 461) on xpath=//div[@class='card-body']//h5[text()='Book Store Application']
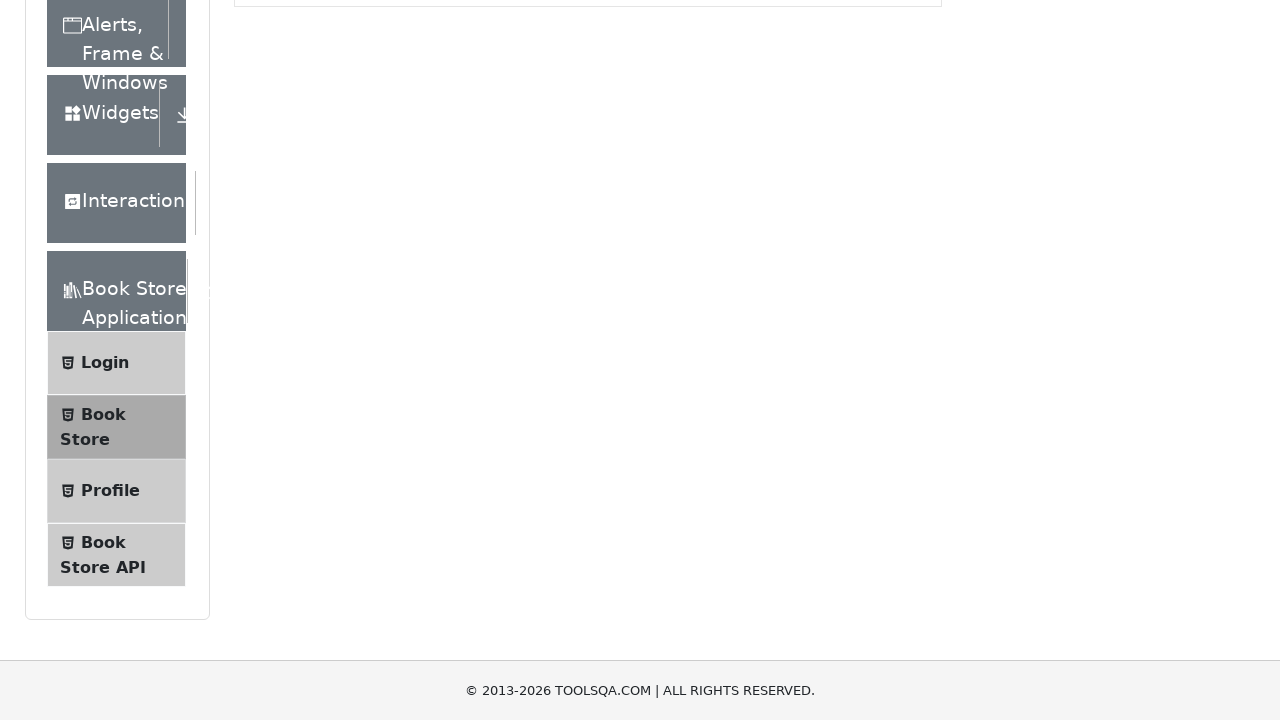

Navigation to Book Store page completed, URL verified as https://demoqa.com/books
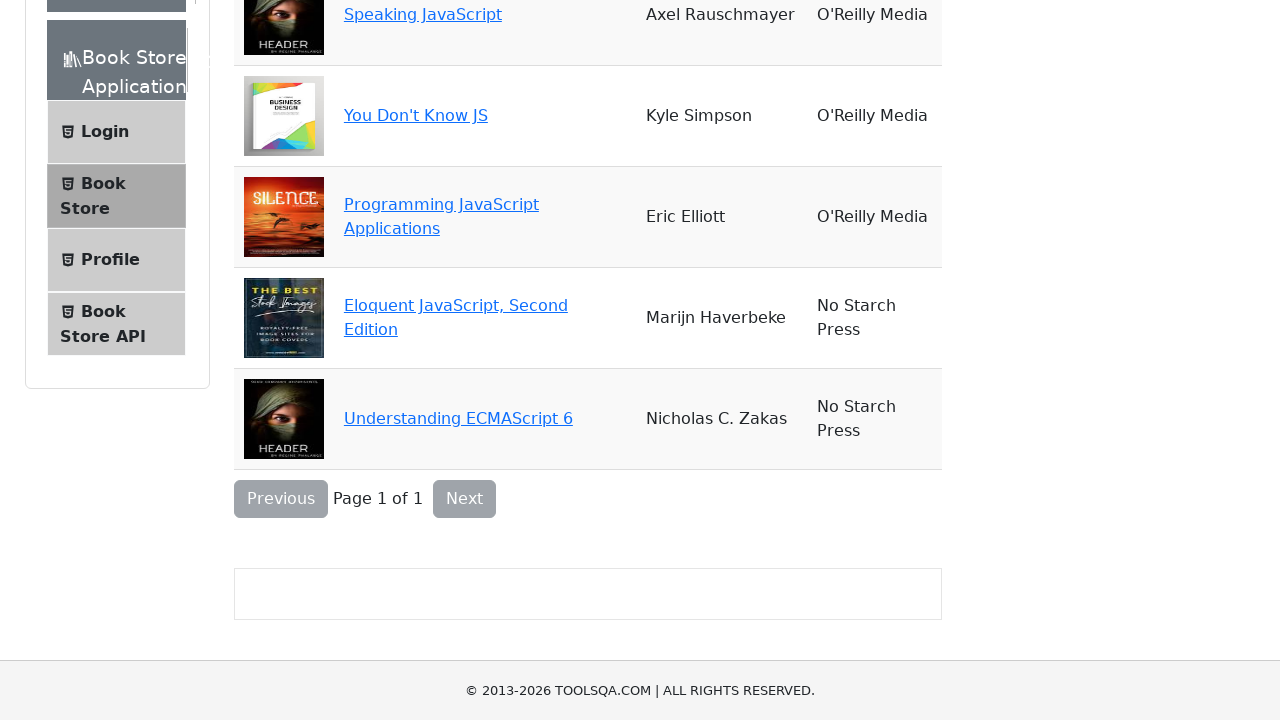

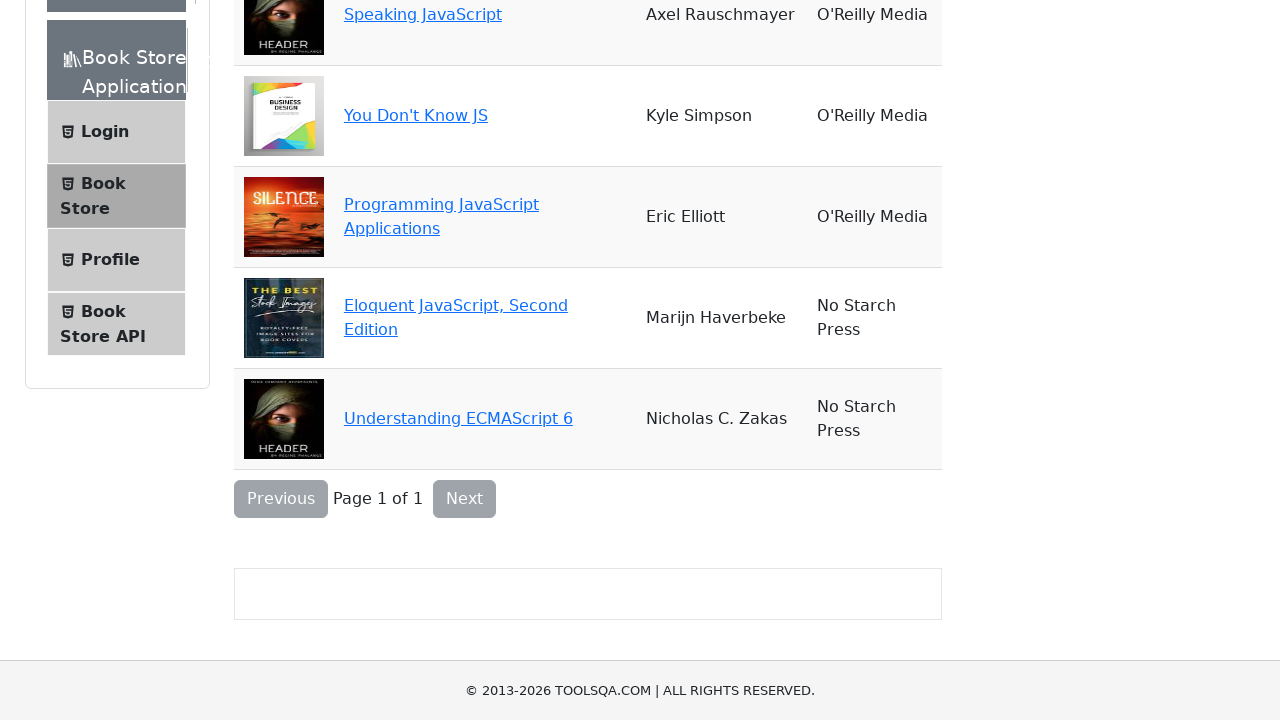